Tests that todo data persists after page reload

Starting URL: https://demo.playwright.dev/todomvc

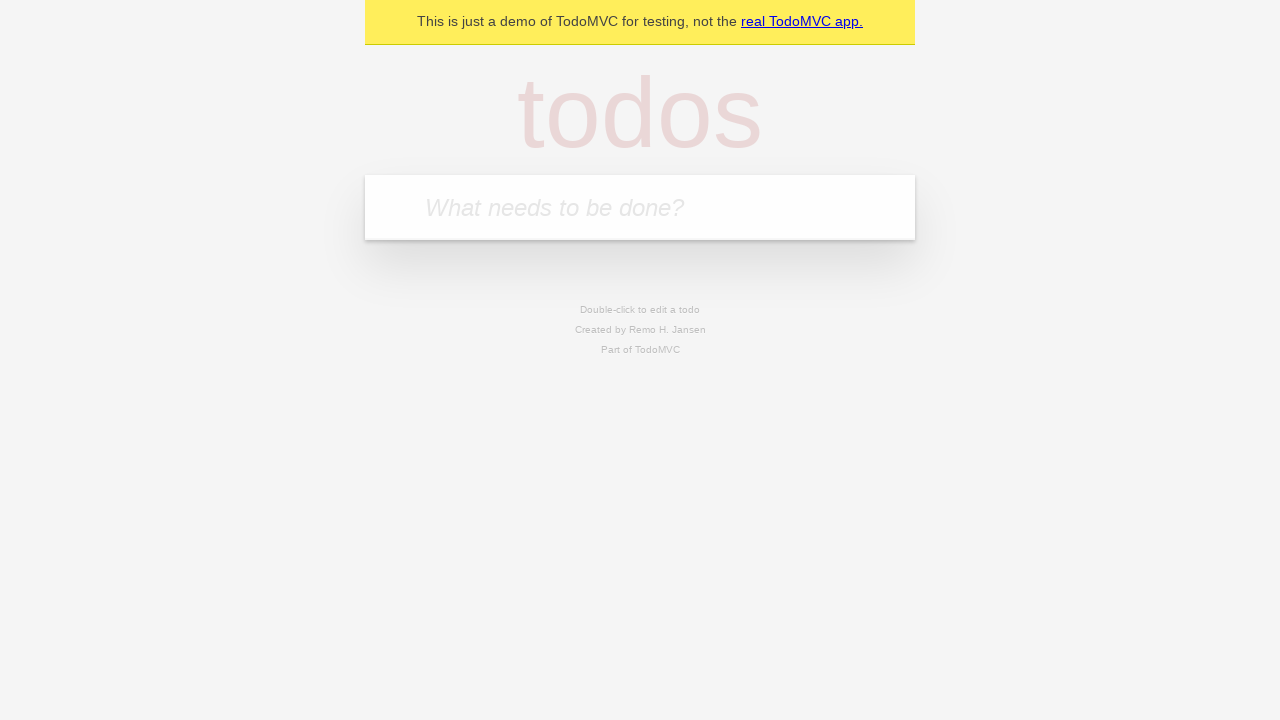

Filled todo input field with 'buy some cheese' on internal:attr=[placeholder="What needs to be done?"i]
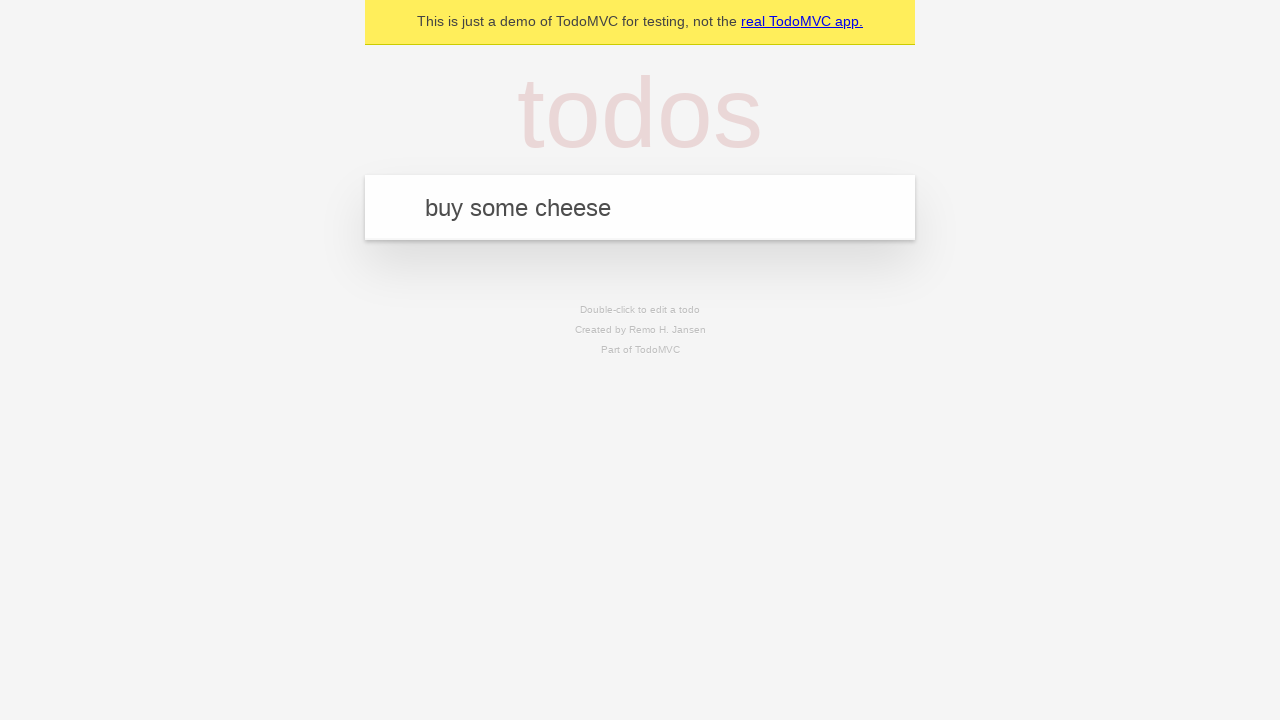

Pressed Enter to create todo item 'buy some cheese' on internal:attr=[placeholder="What needs to be done?"i]
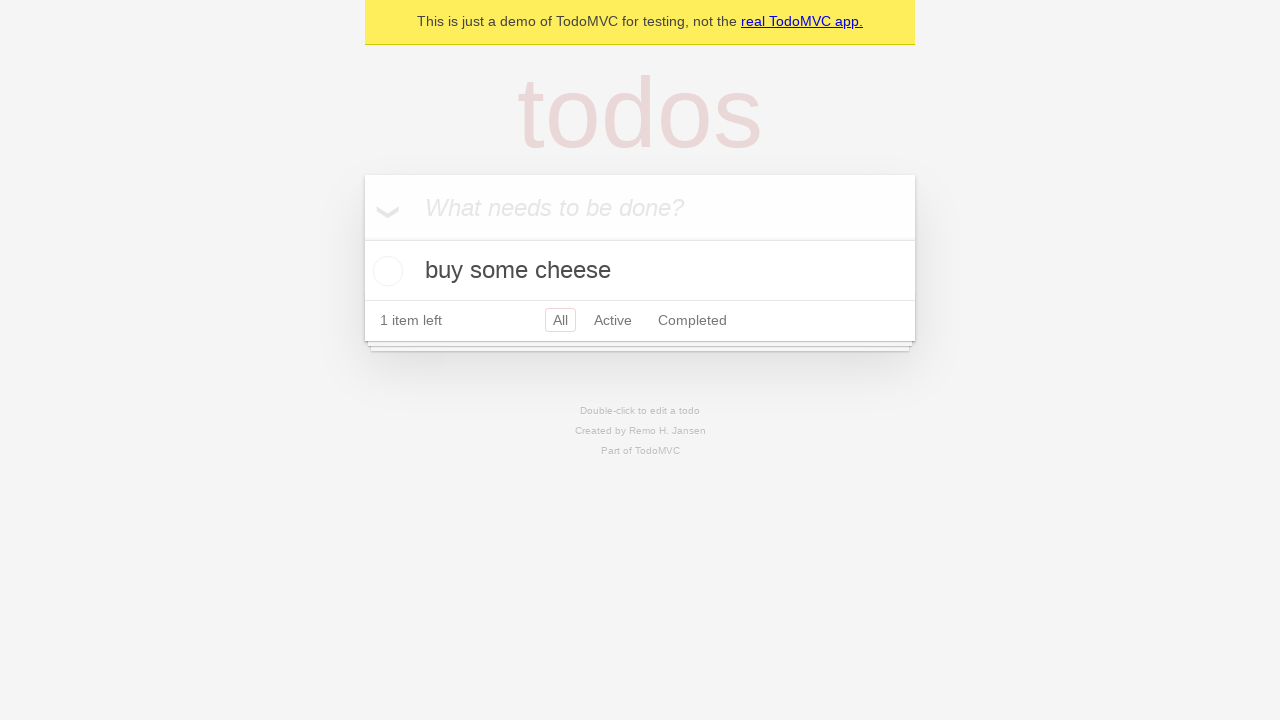

Filled todo input field with 'feed the cat' on internal:attr=[placeholder="What needs to be done?"i]
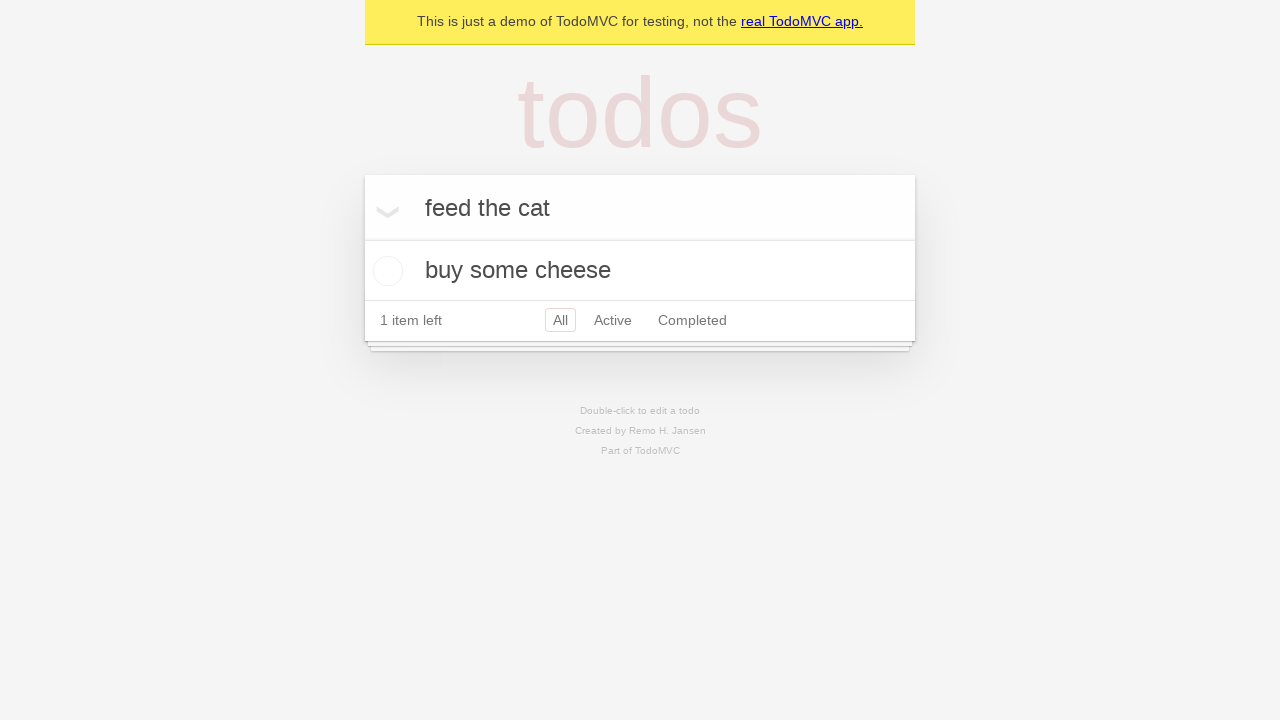

Pressed Enter to create todo item 'feed the cat' on internal:attr=[placeholder="What needs to be done?"i]
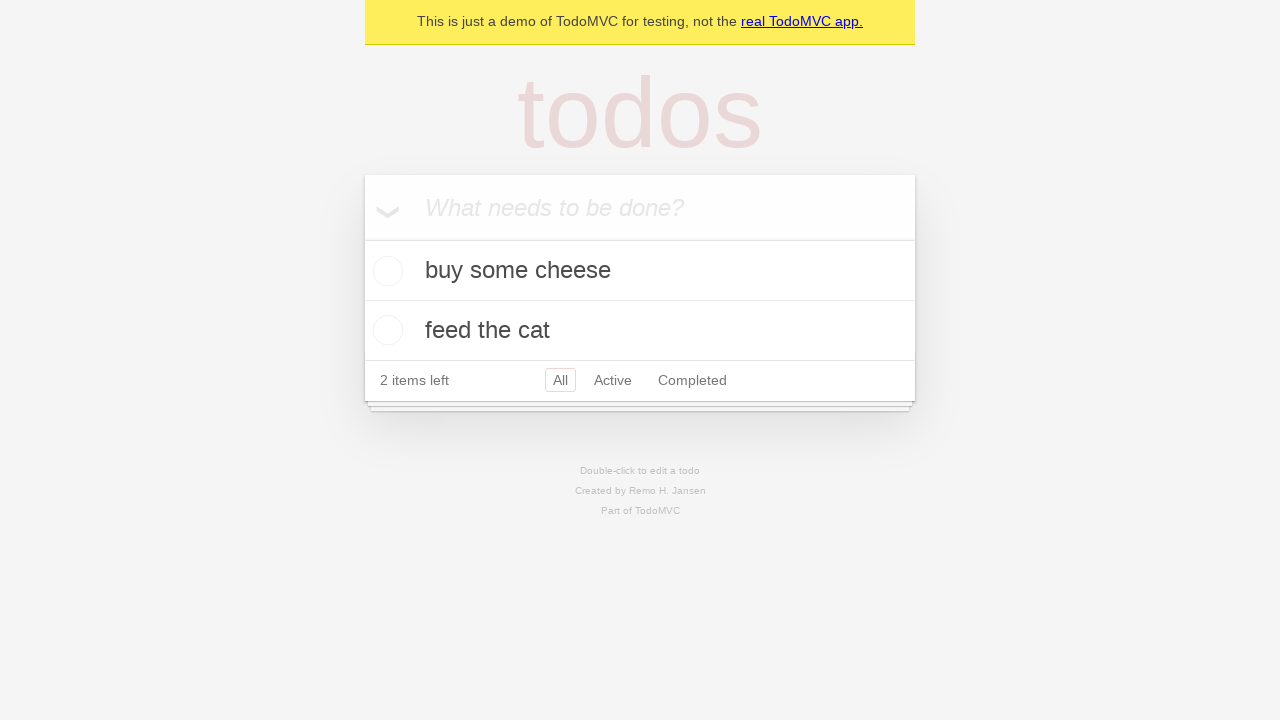

Waited for 2 todo items to be created
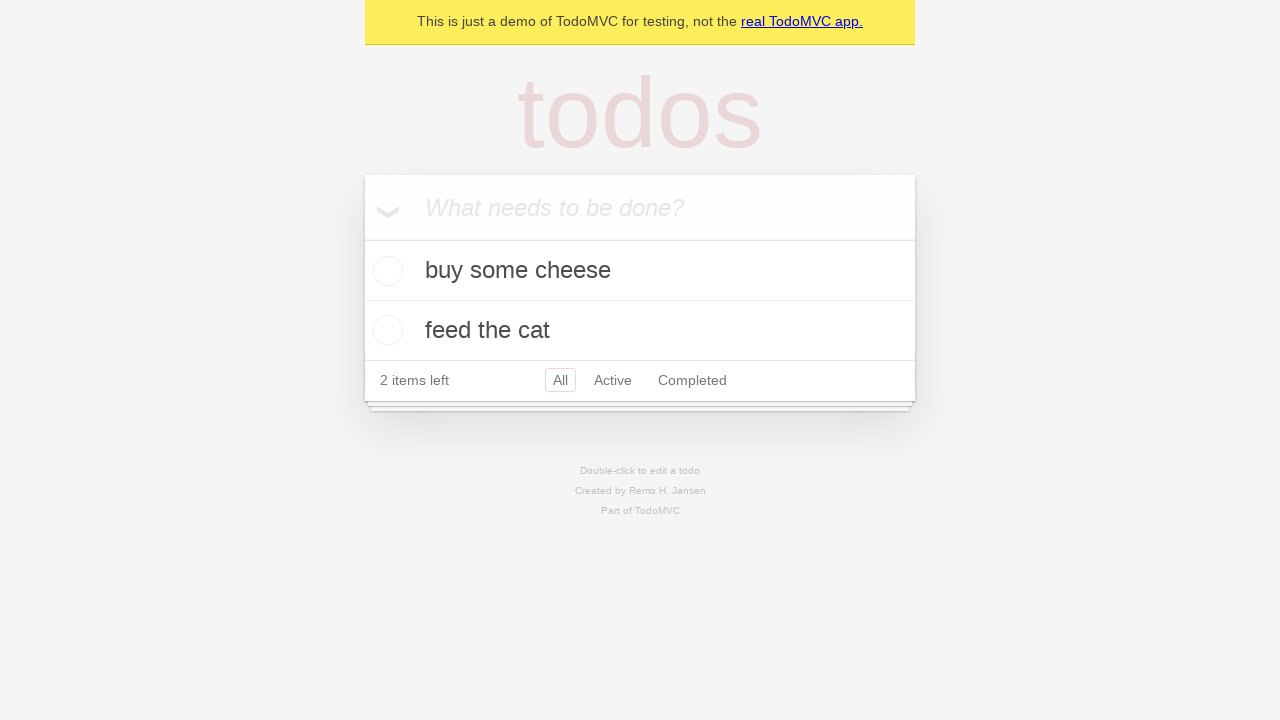

Checked the first todo item at (385, 271) on internal:testid=[data-testid="todo-item"s] >> nth=0 >> internal:role=checkbox
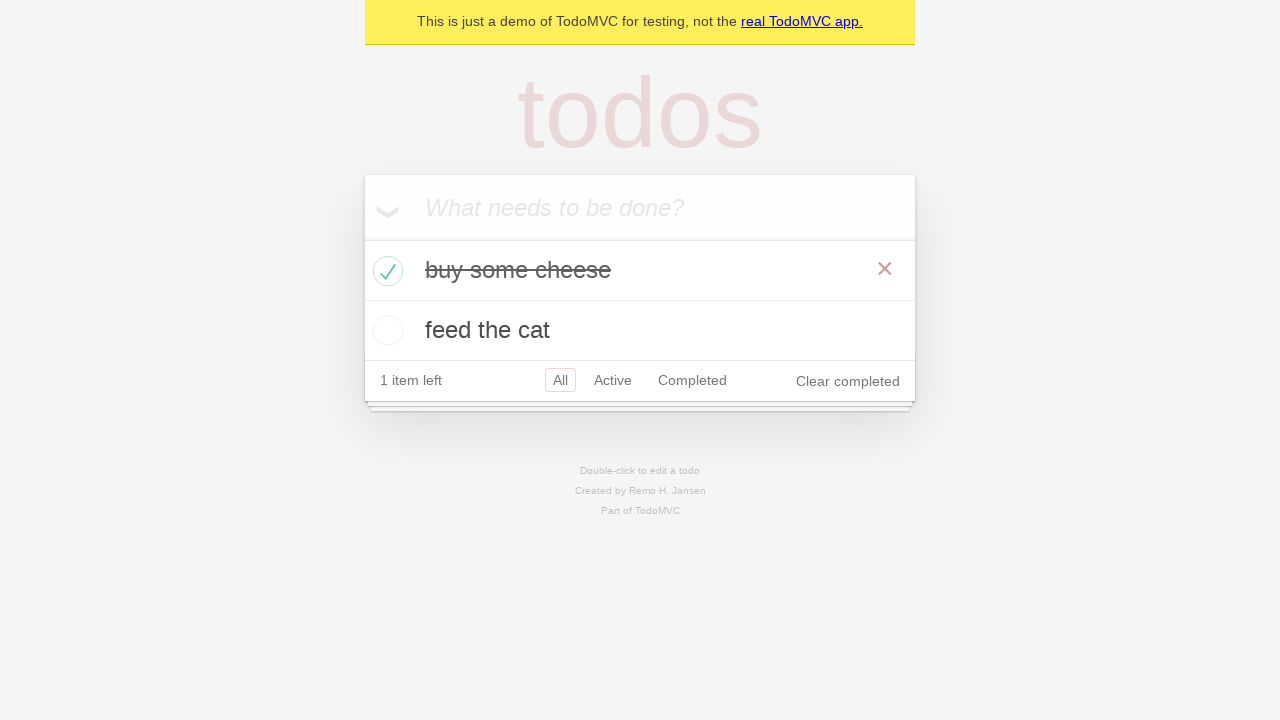

Reloaded the page to test data persistence
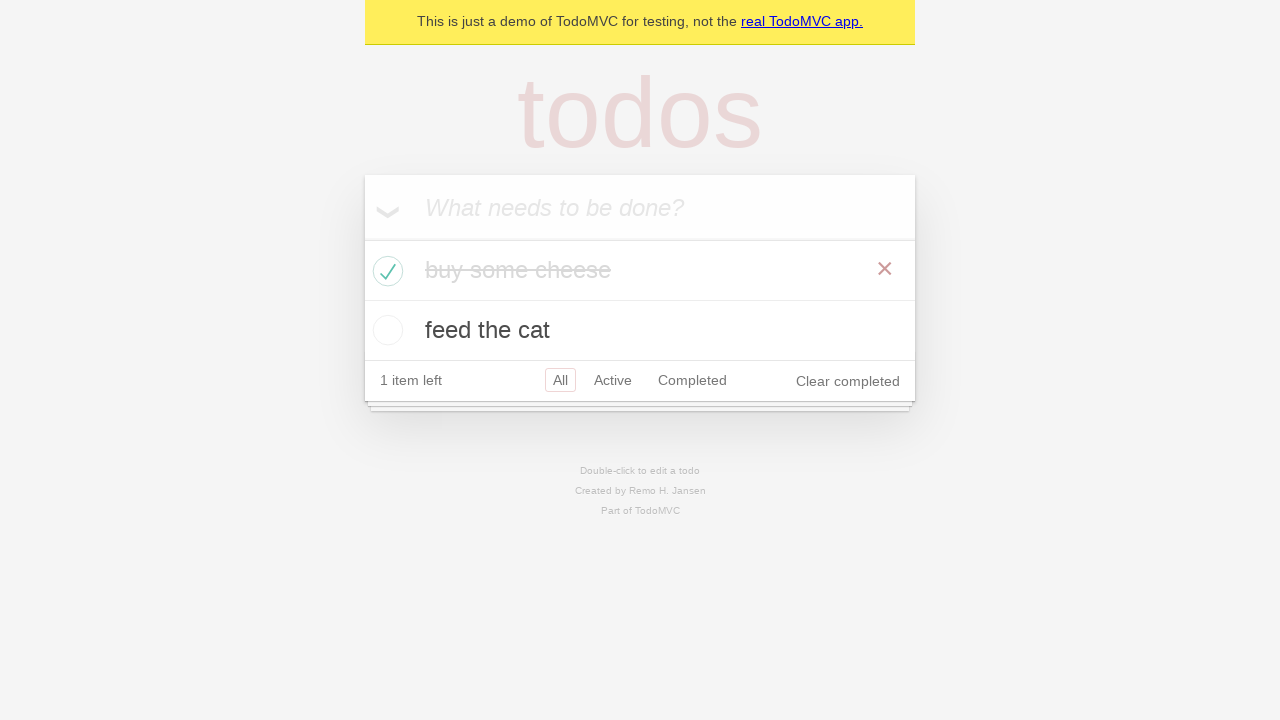

Verified 2 todo items persisted after page reload
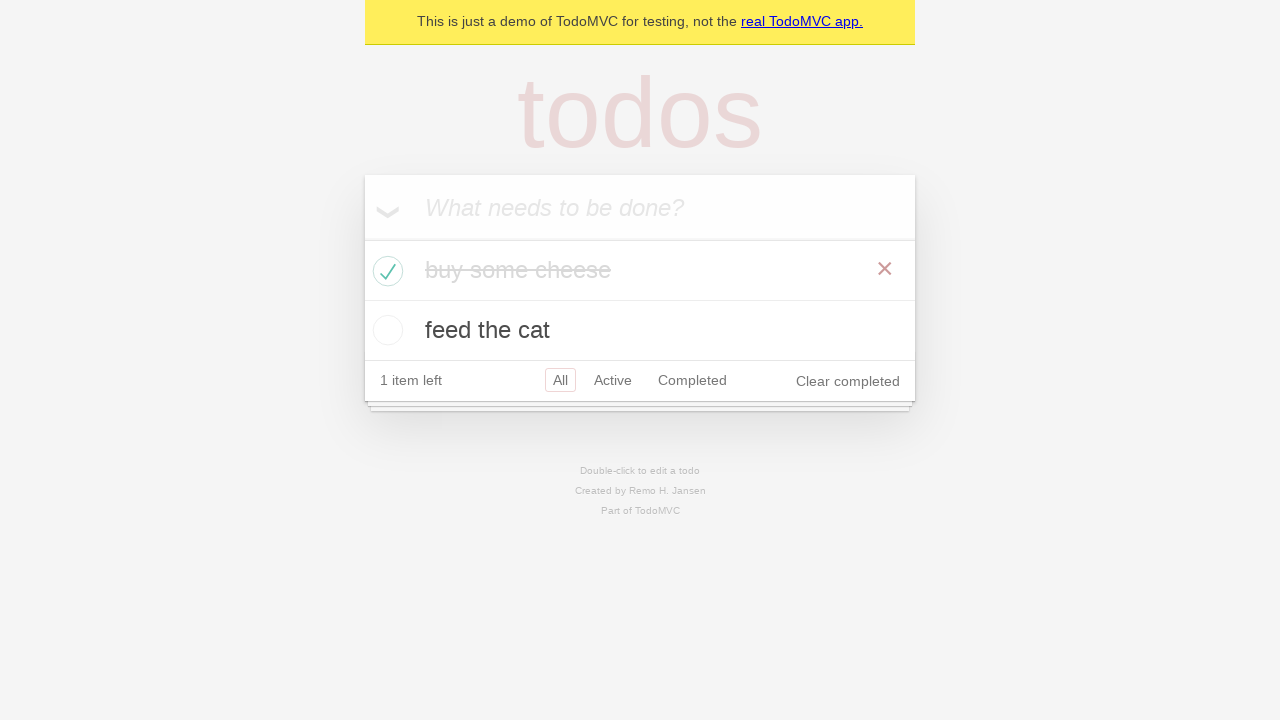

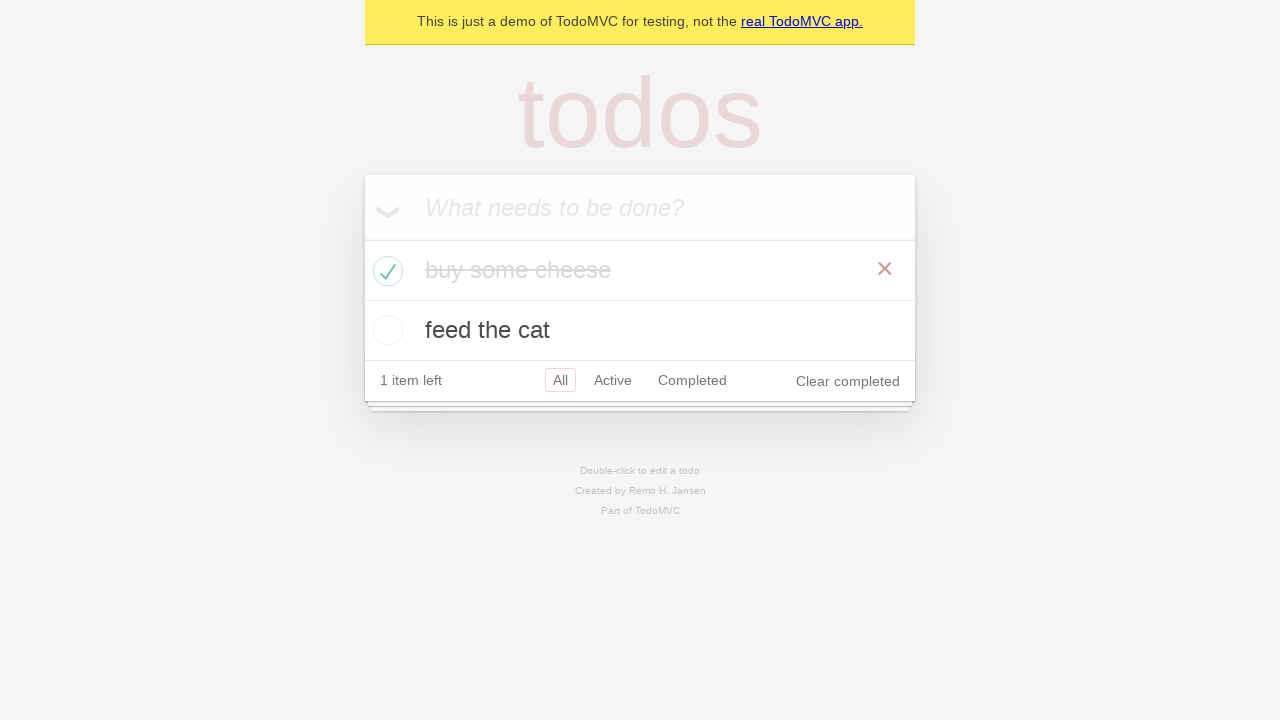